Searches for products on Falabella e-commerce site and navigates through paginated search results

Starting URL: https://www.falabella.com/falabella-cl

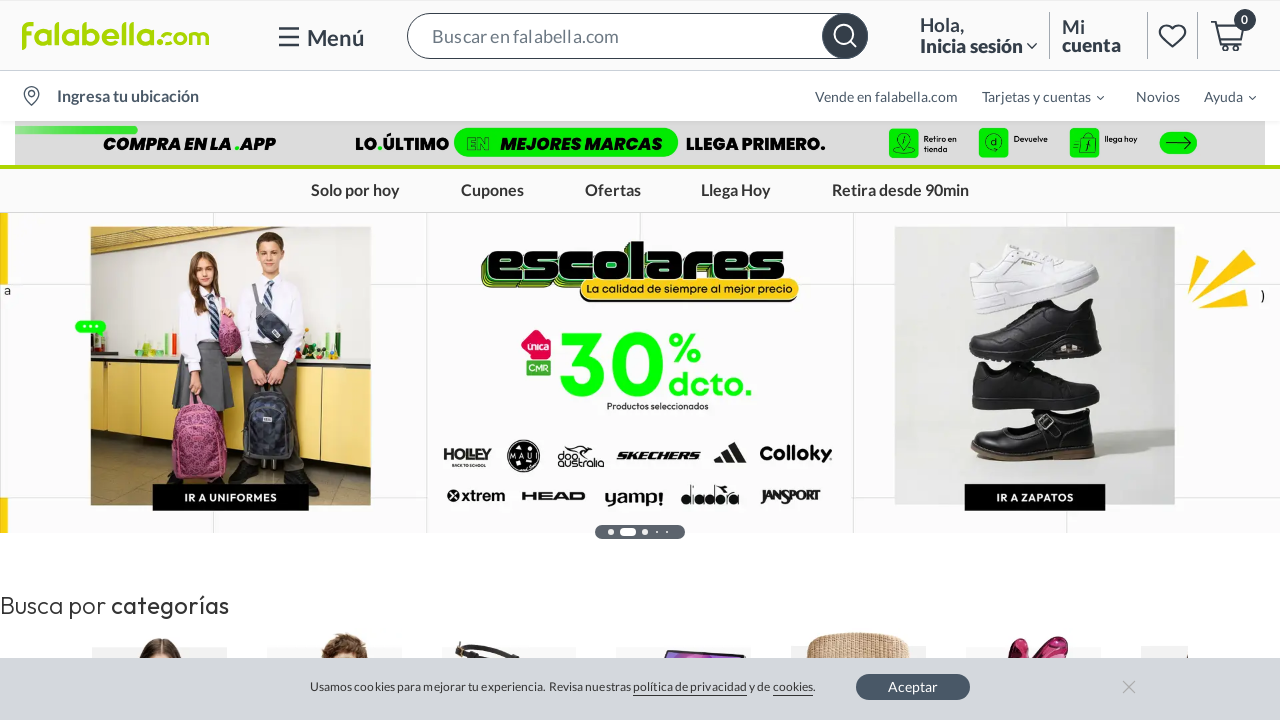

Search bar loaded and ready
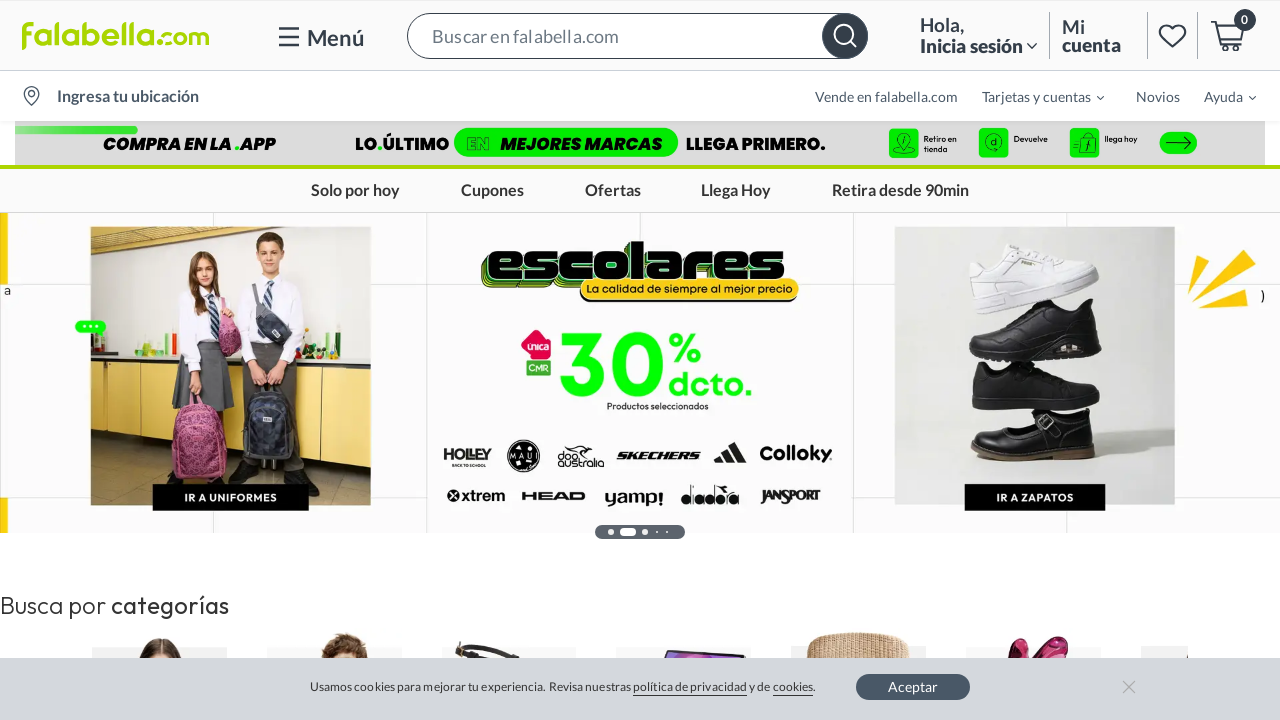

Filled search input with 'laptop gaming' on #testId-SearchBar-Input
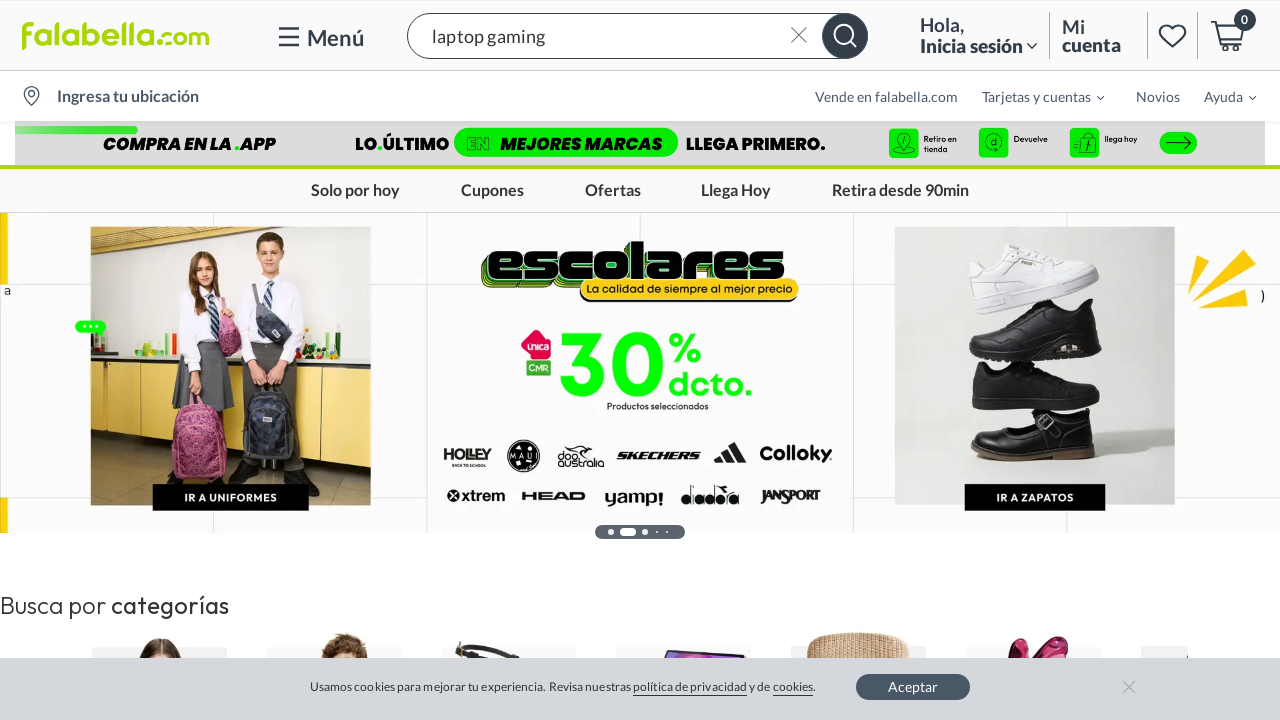

Pressed Enter to submit search on #testId-SearchBar-Input
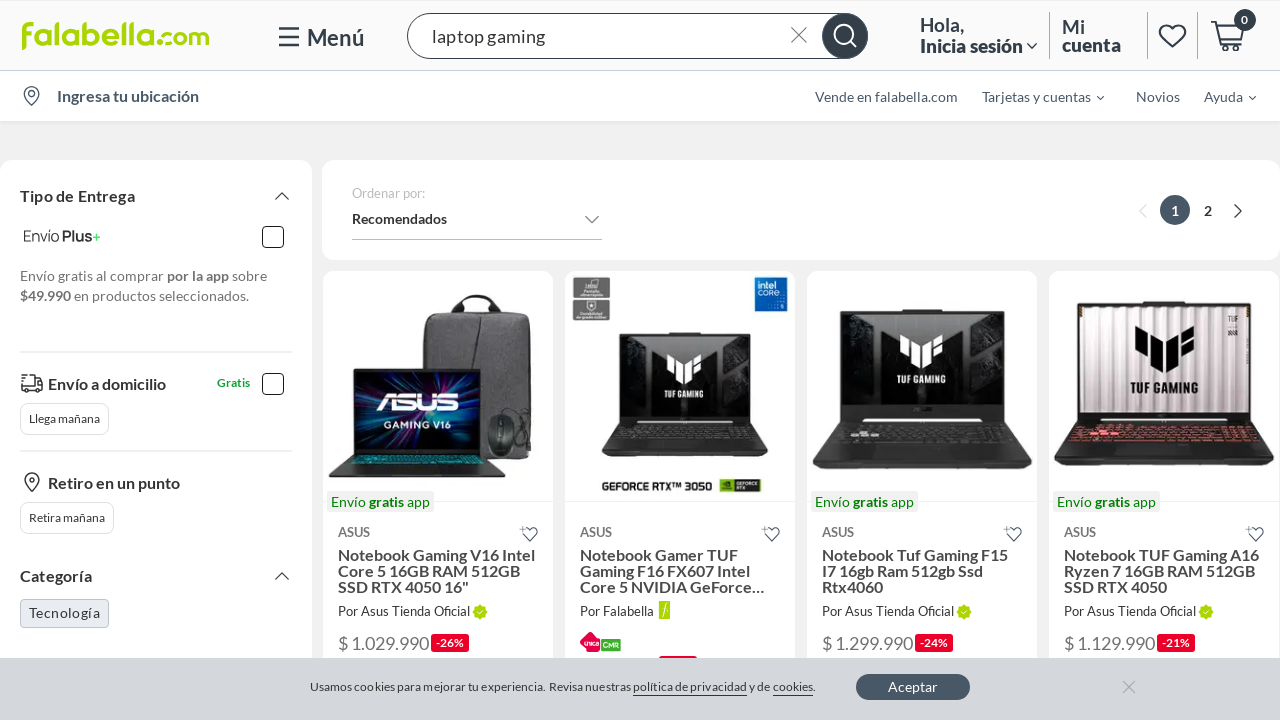

Search results loaded successfully
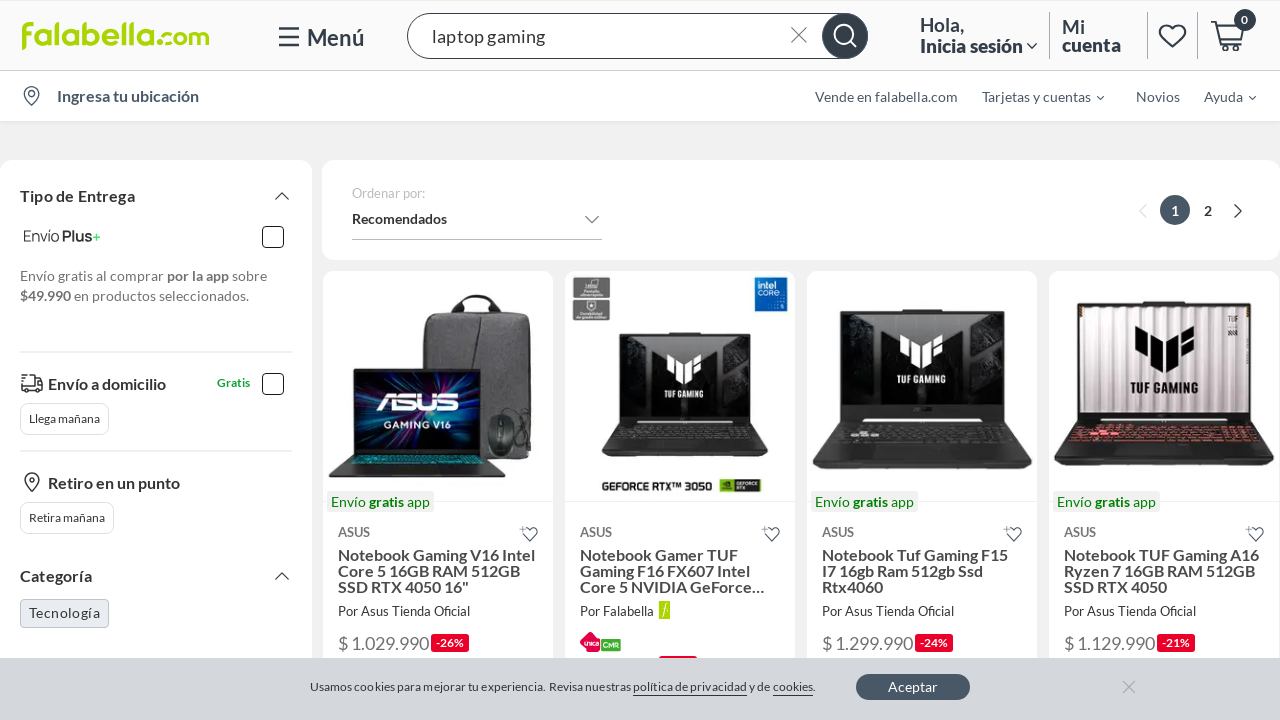

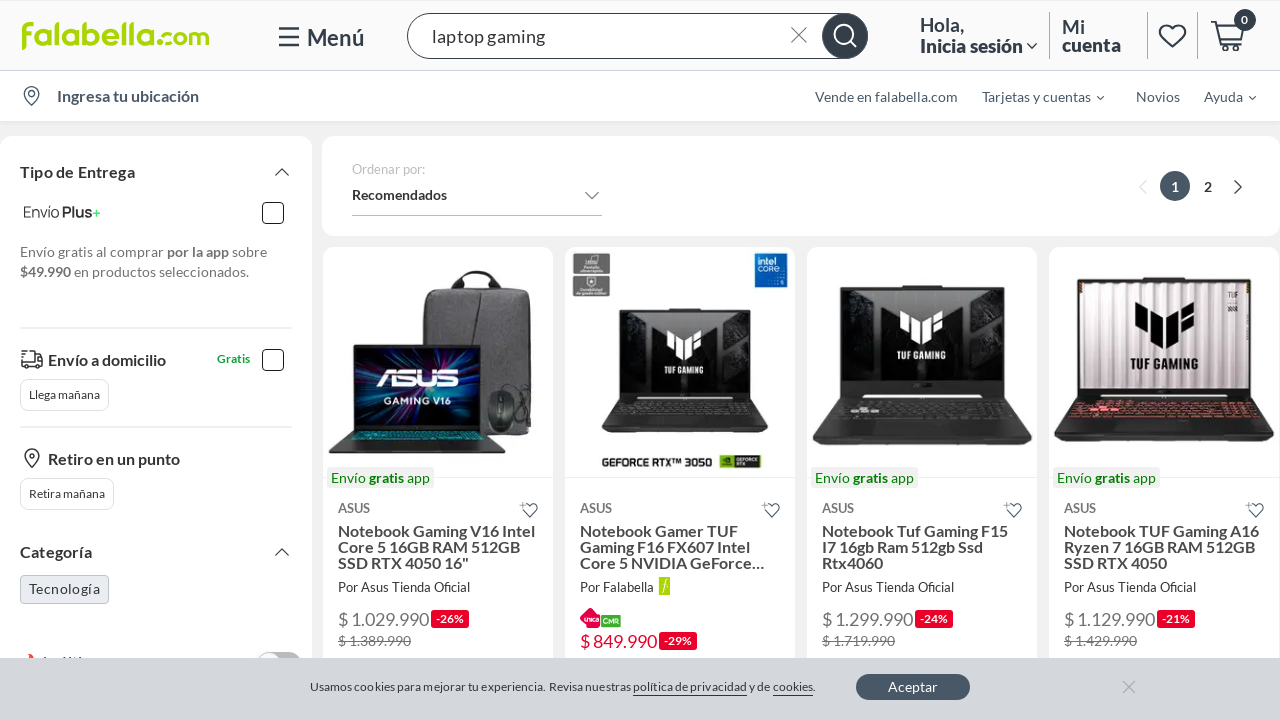